Tests navigation by clicking the 'Get started' link and verifying the Installation heading appears

Starting URL: https://playwright.dev/

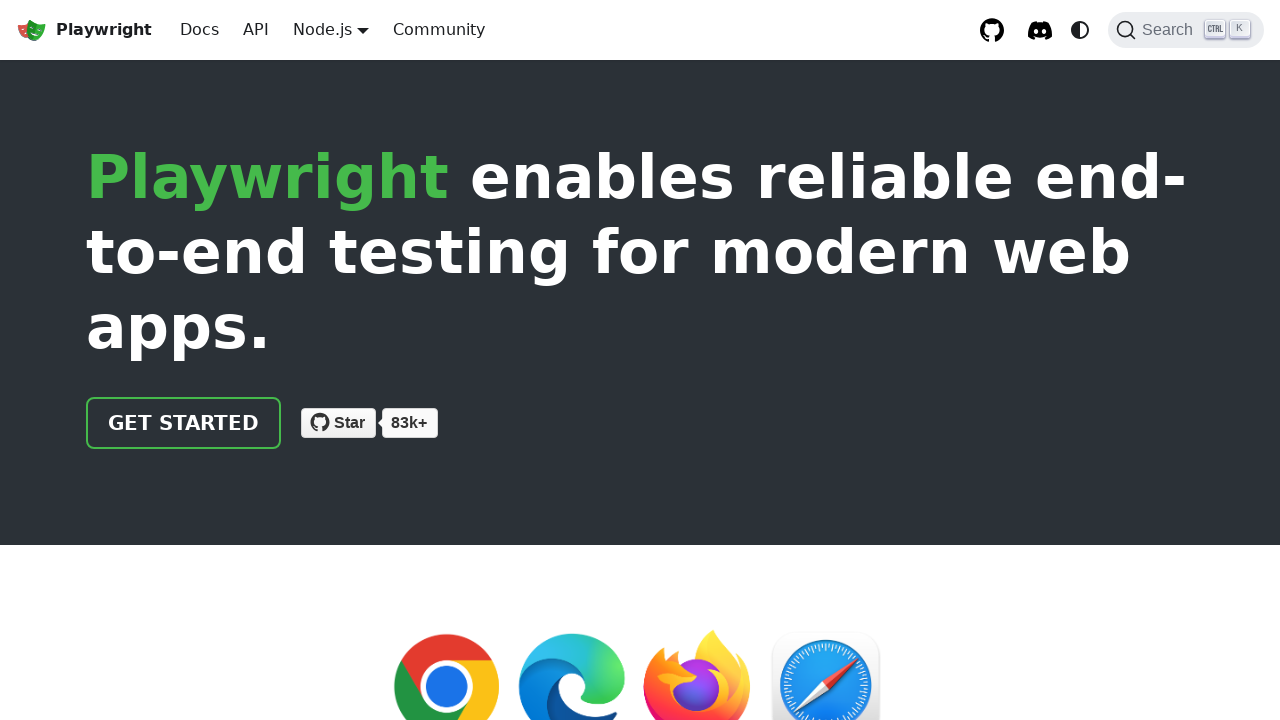

Clicked the 'Get started' link at (184, 423) on internal:role=link[name="Get started"i]
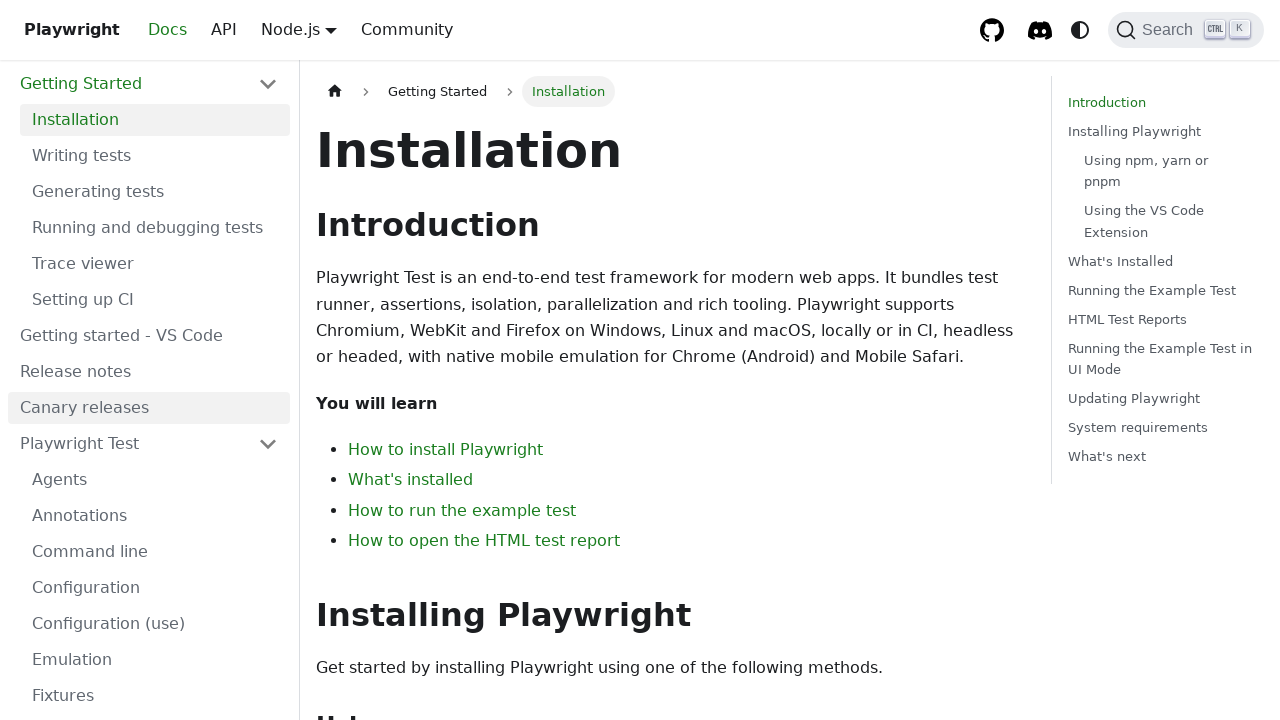

Page loaded after navigation to Installation
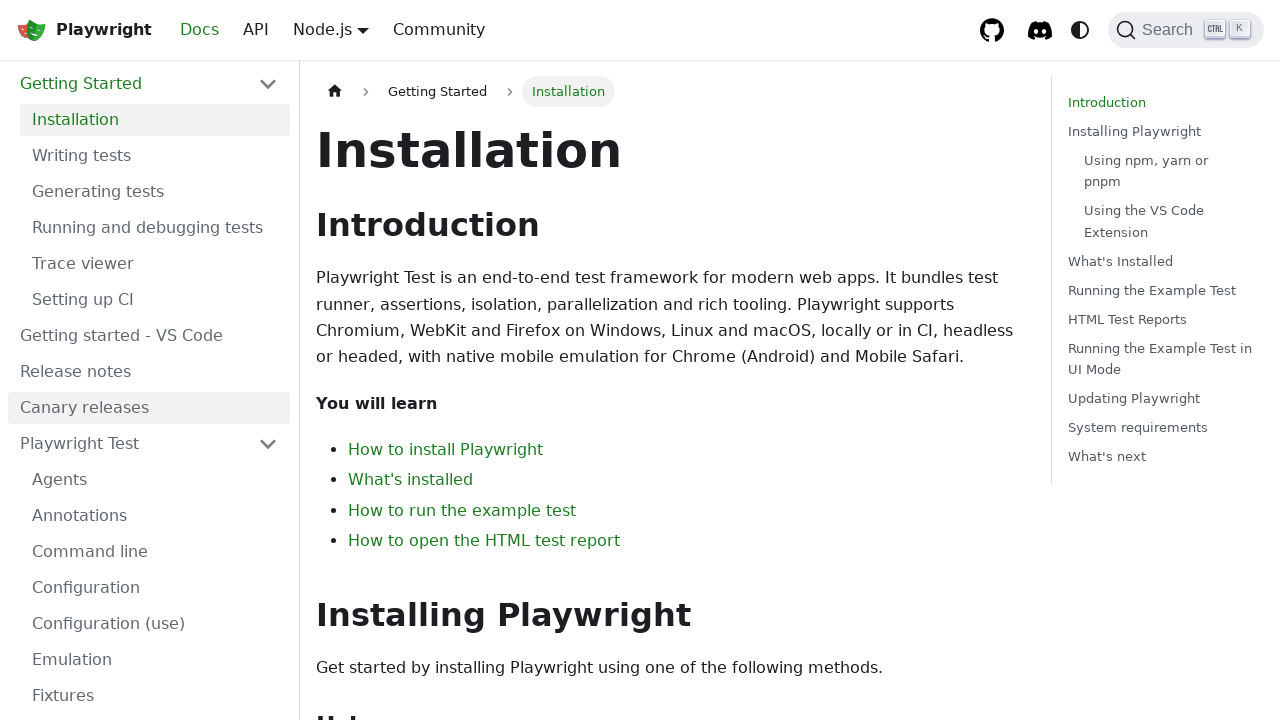

Verified Installation heading is visible
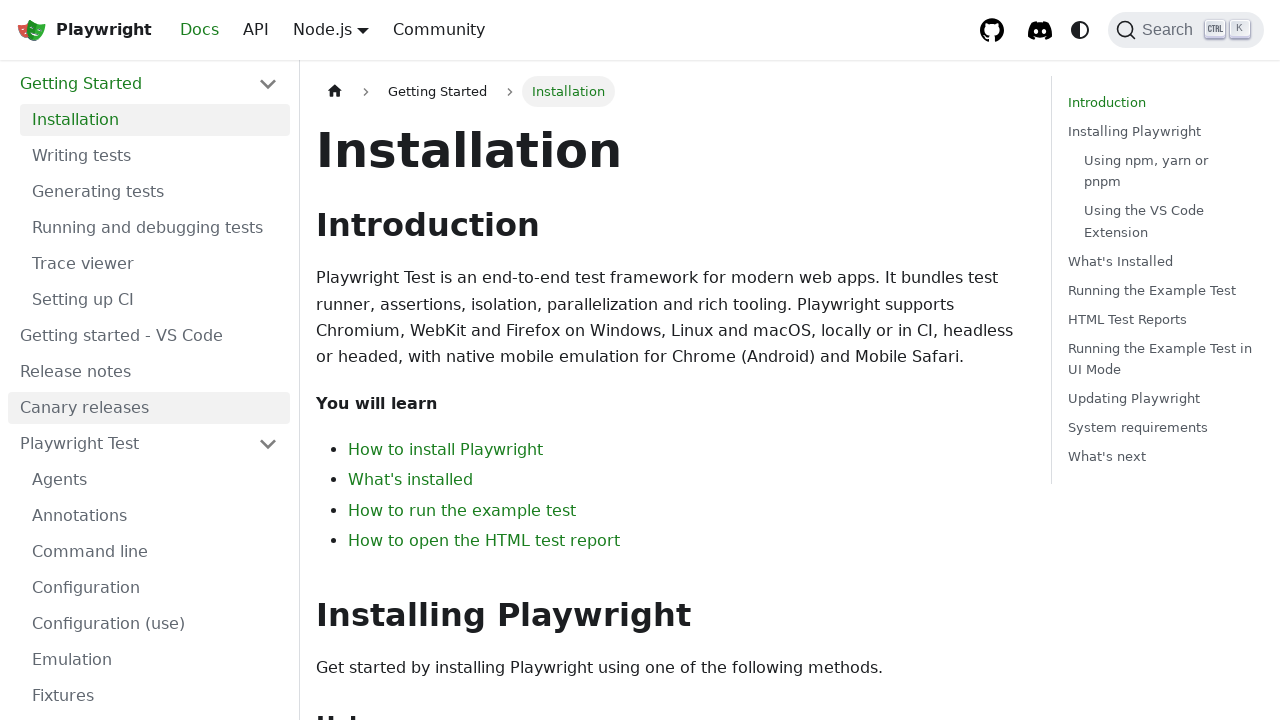

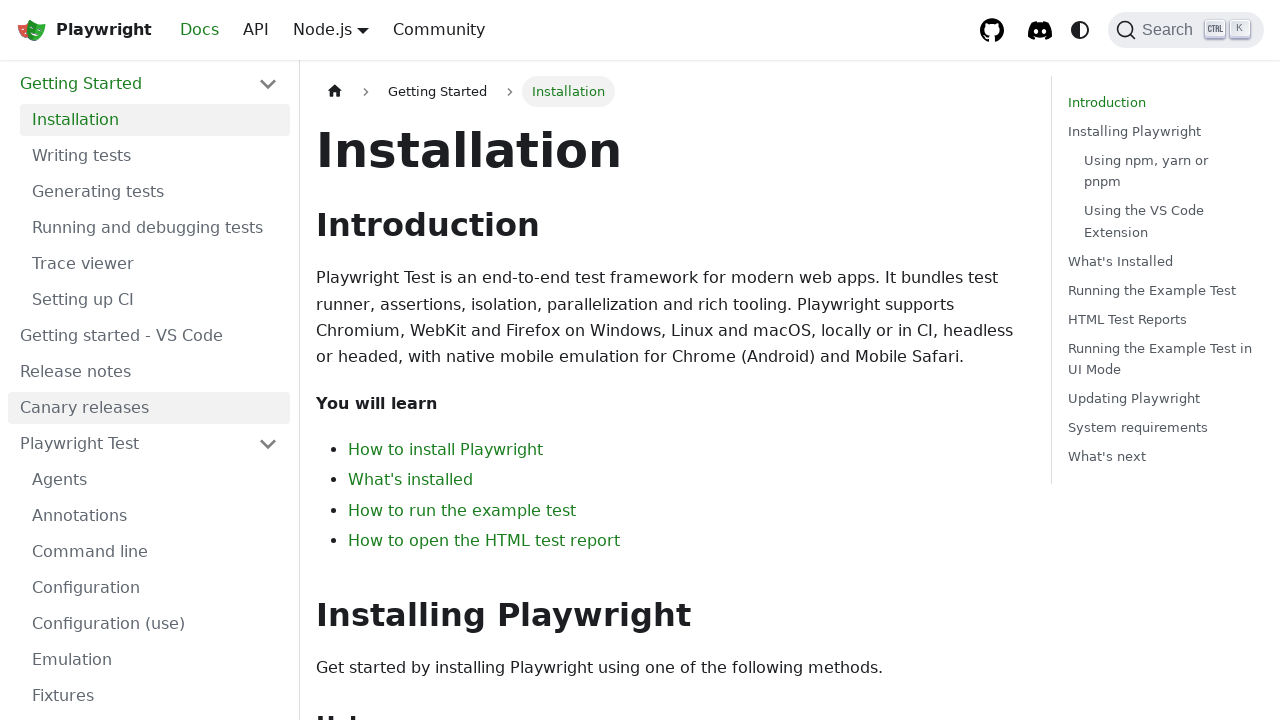